Checks availability of various retailer pages on the instamart.ru website by navigating to each retailer URL and verifying the pages load correctly

Starting URL: https://instamart.ru/metro

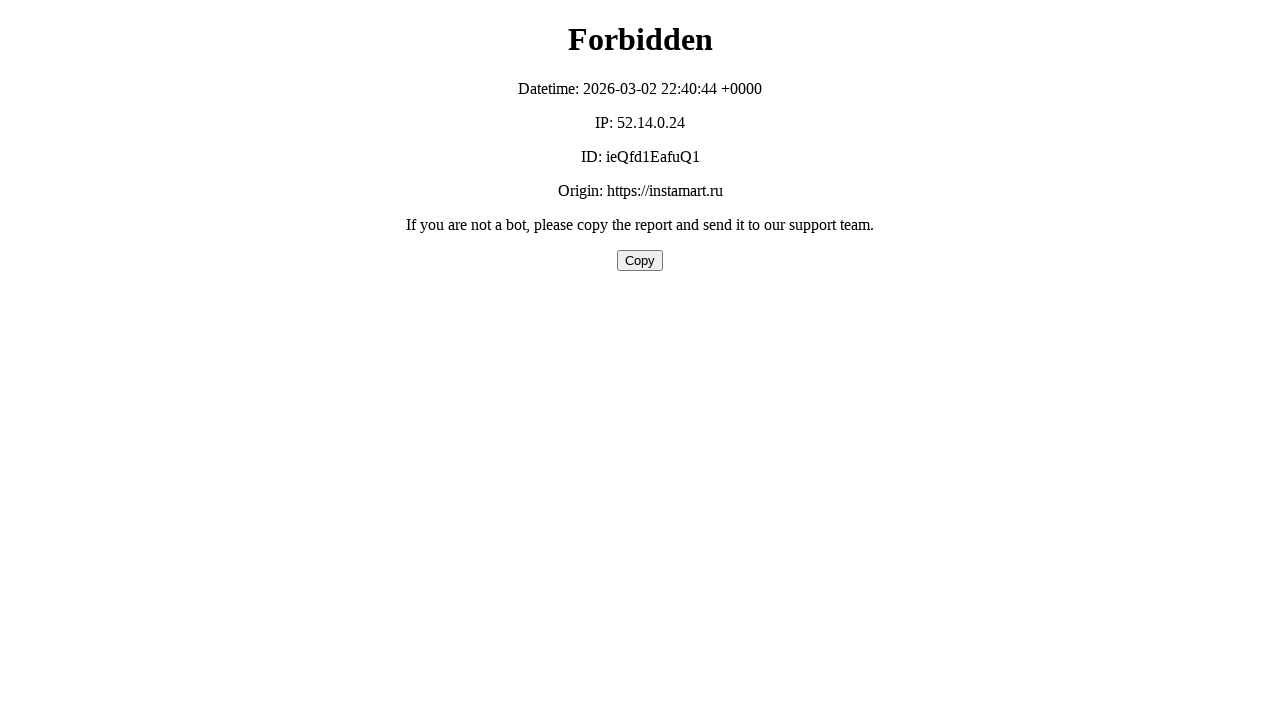

Metro retailer page loaded (domcontentloaded)
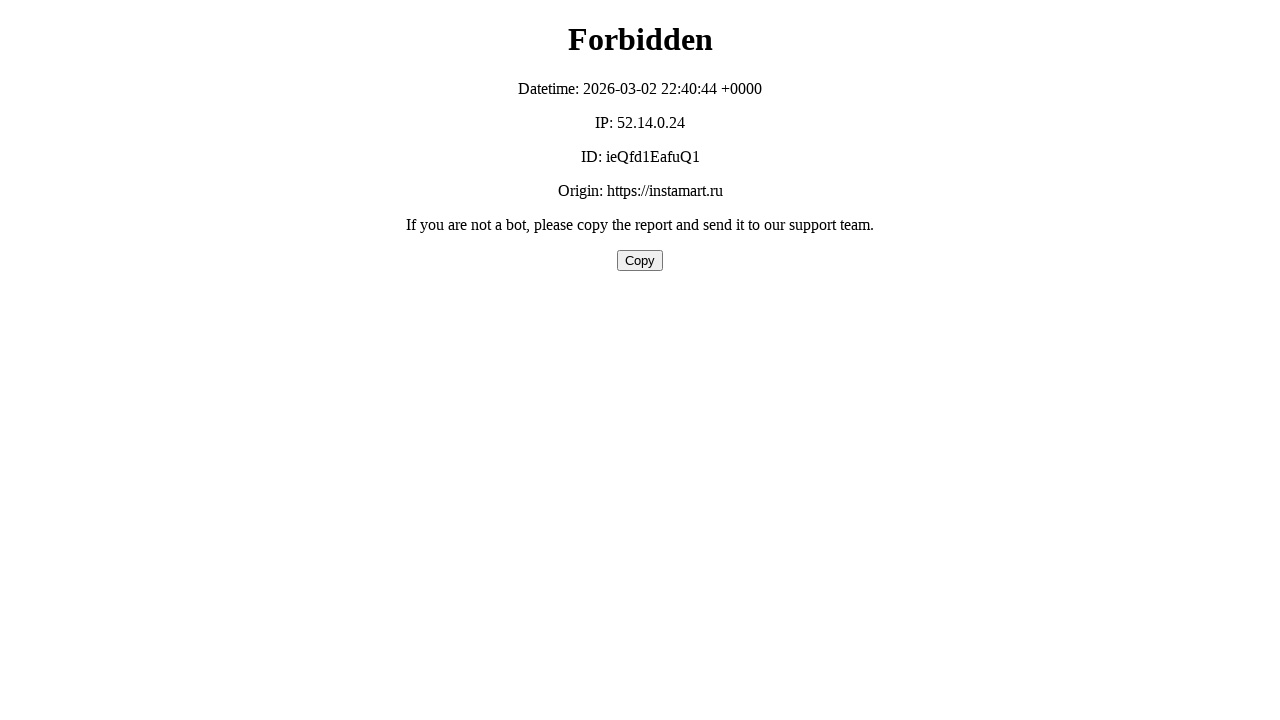

Navigated to Lenta retailer page
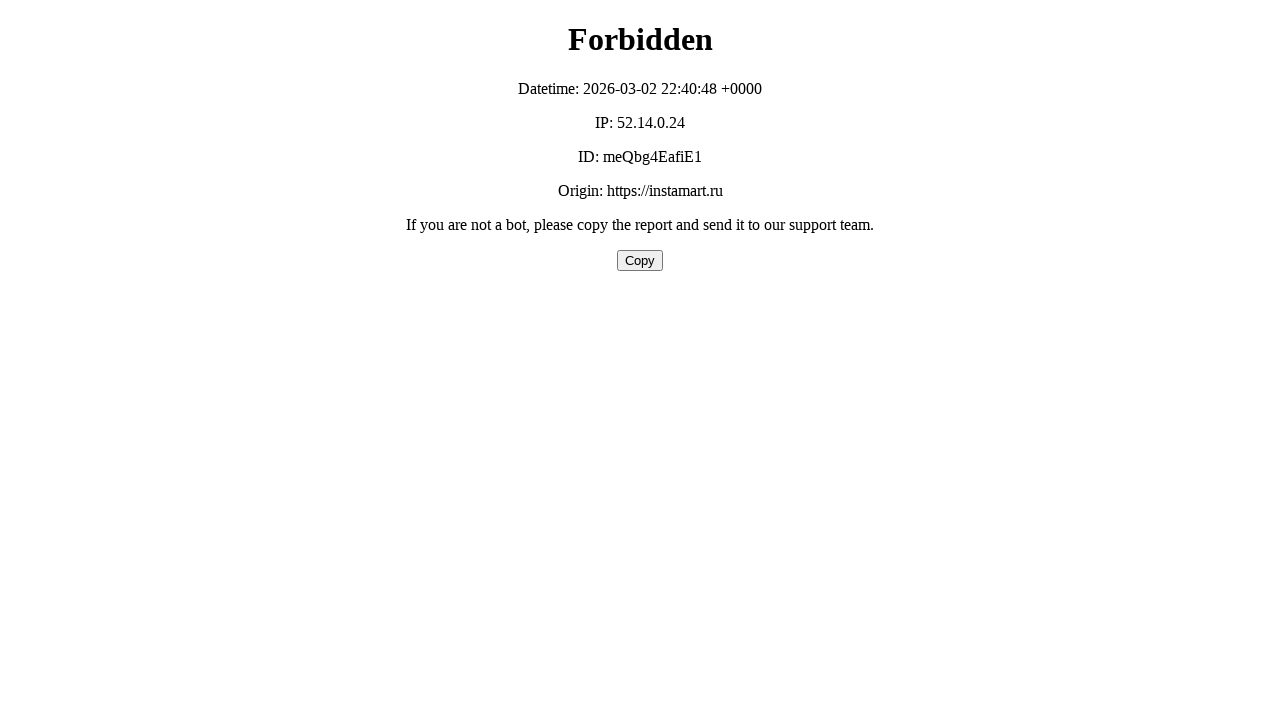

Lenta retailer page loaded (domcontentloaded)
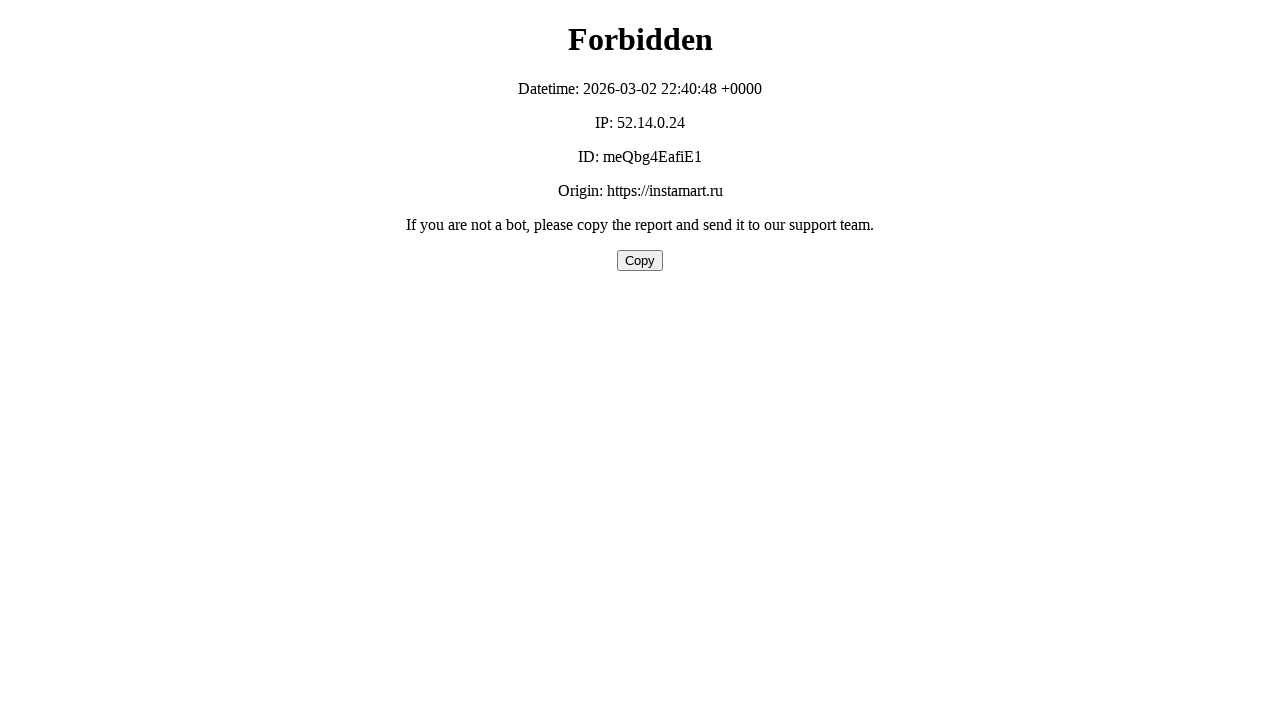

Navigated to Selgros retailer page (inactive - may show 404)
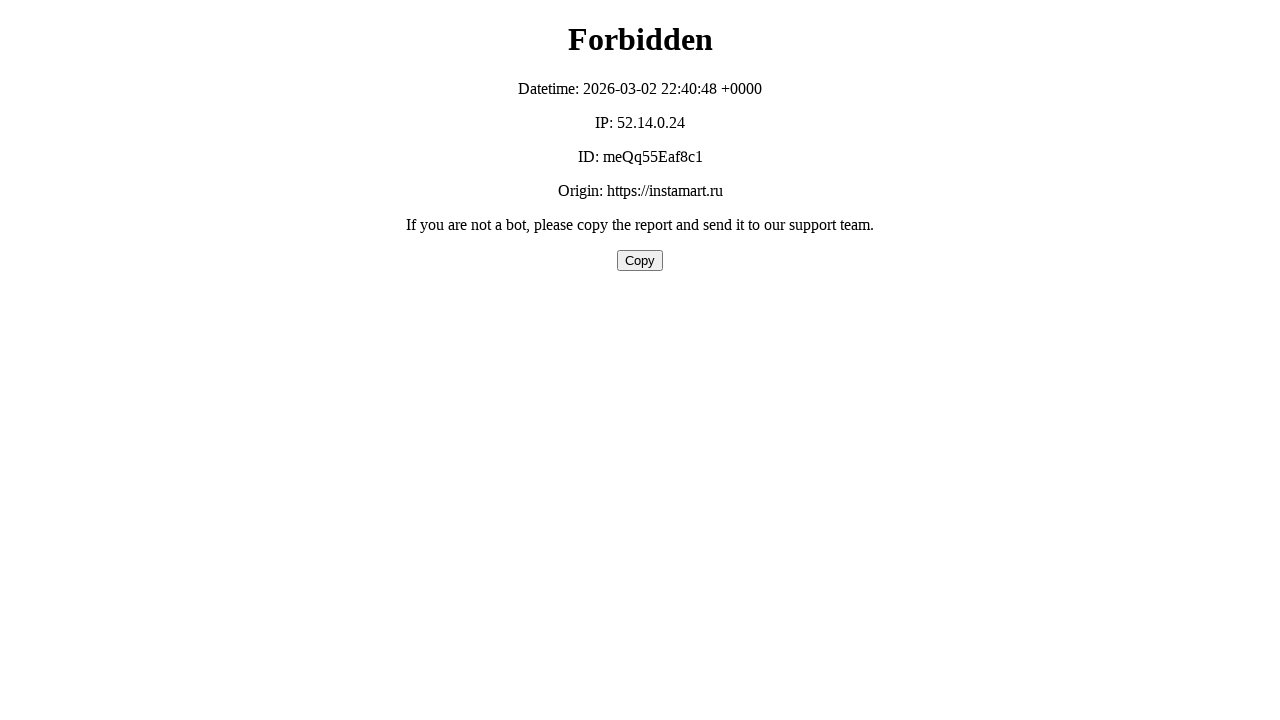

Selgros page loaded (domcontentloaded)
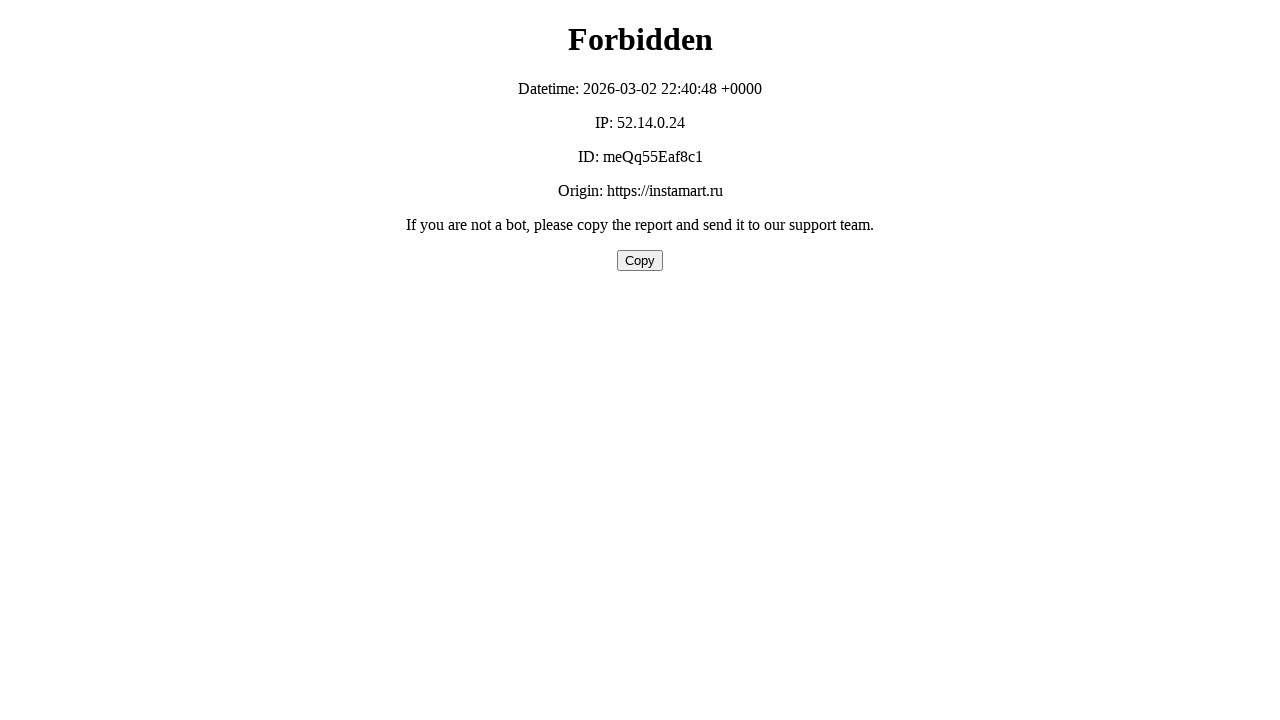

Navigated to VkusVill retailer page
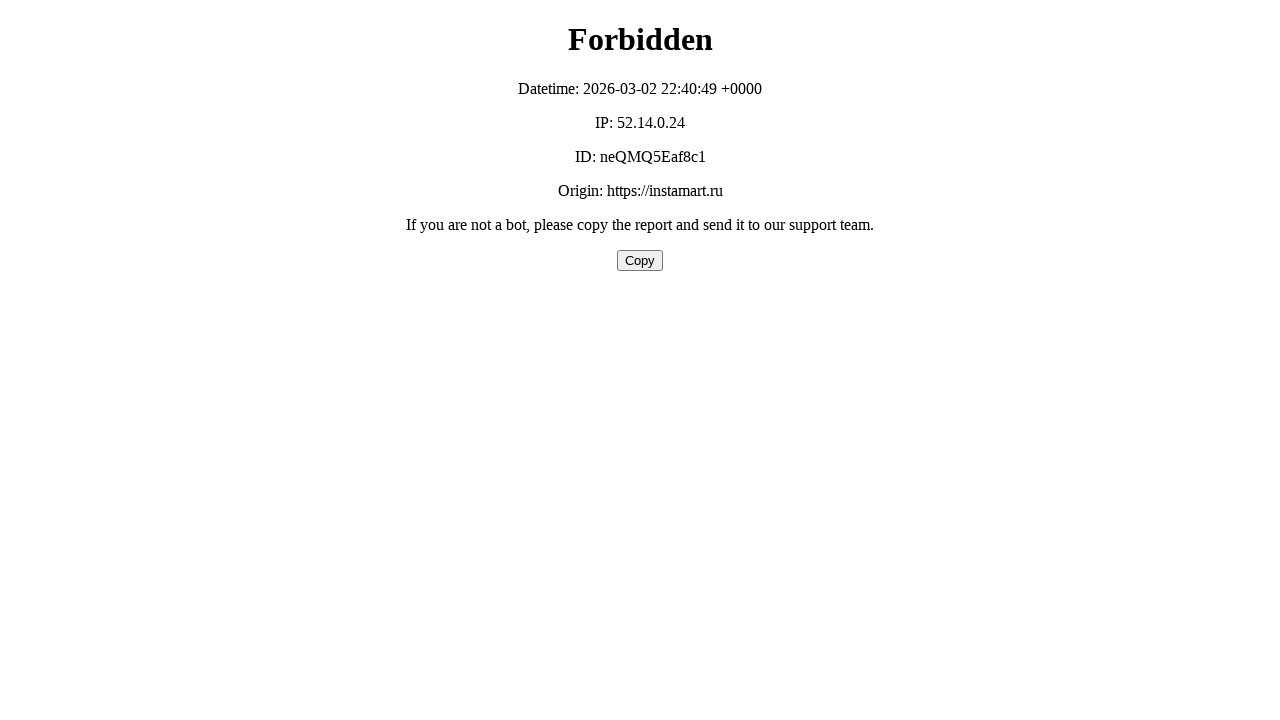

VkusVill retailer page loaded (domcontentloaded)
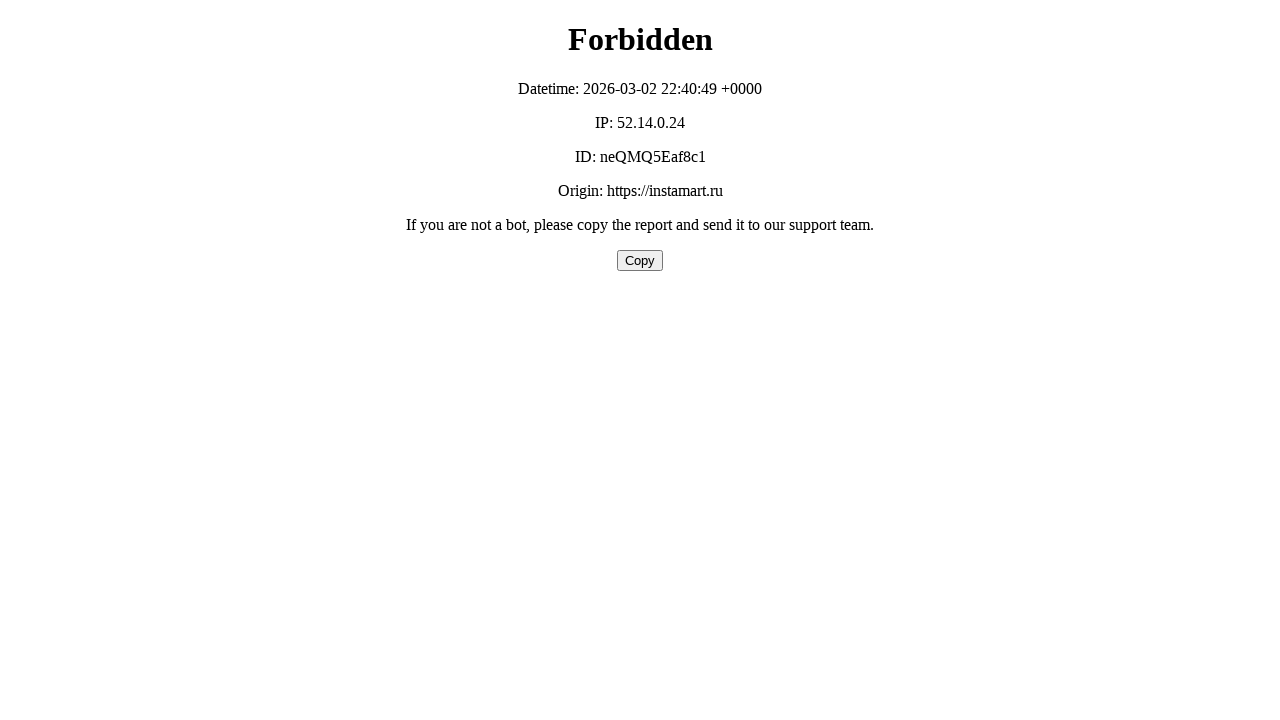

Navigated to Karusel retailer page
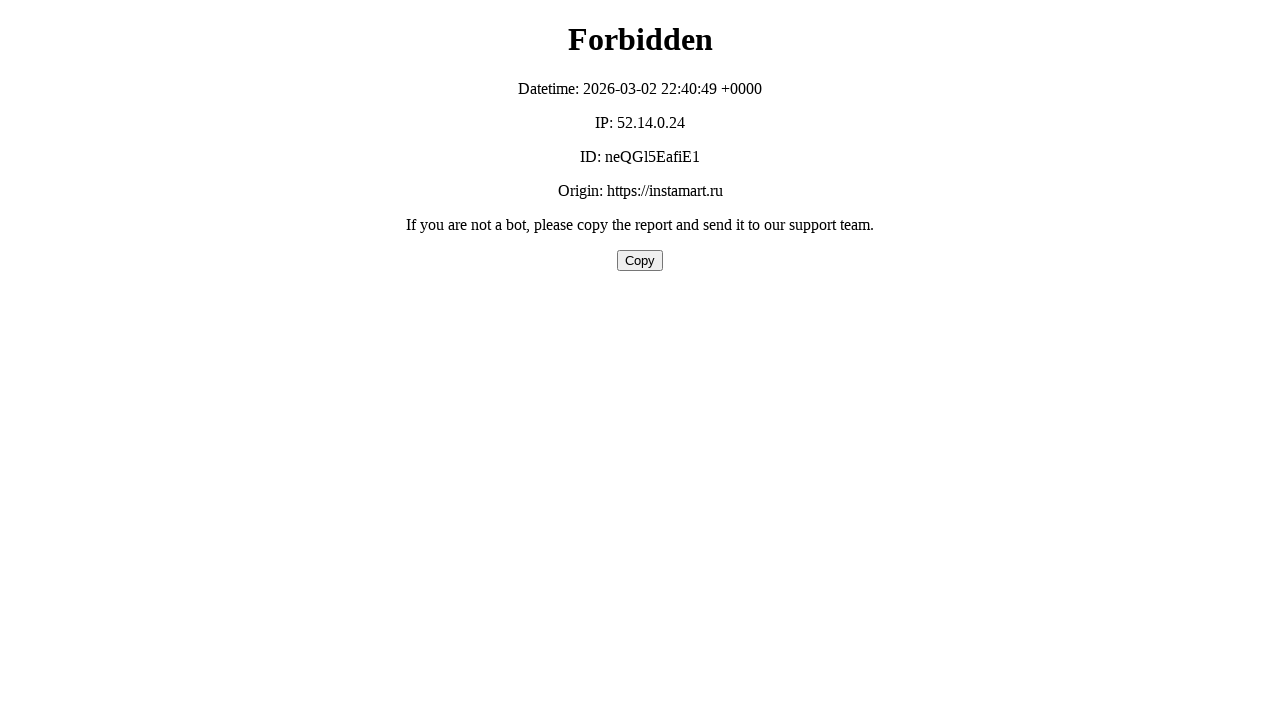

Karusel retailer page loaded (domcontentloaded)
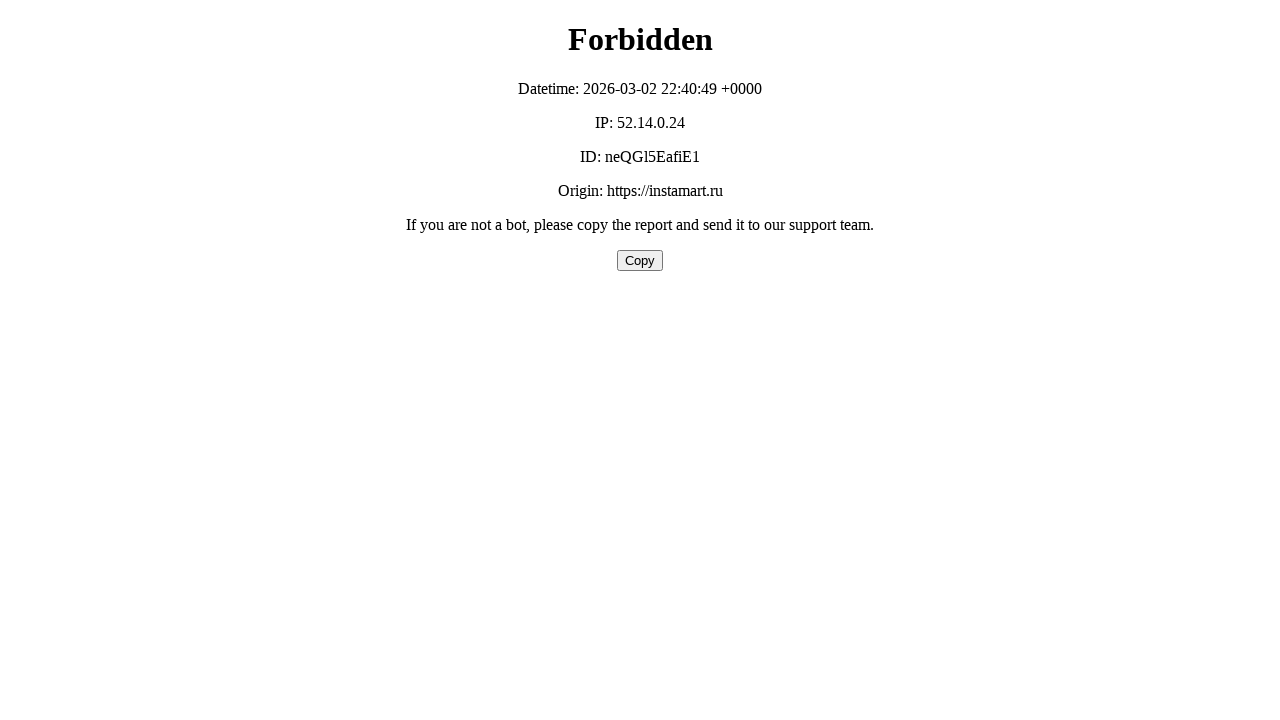

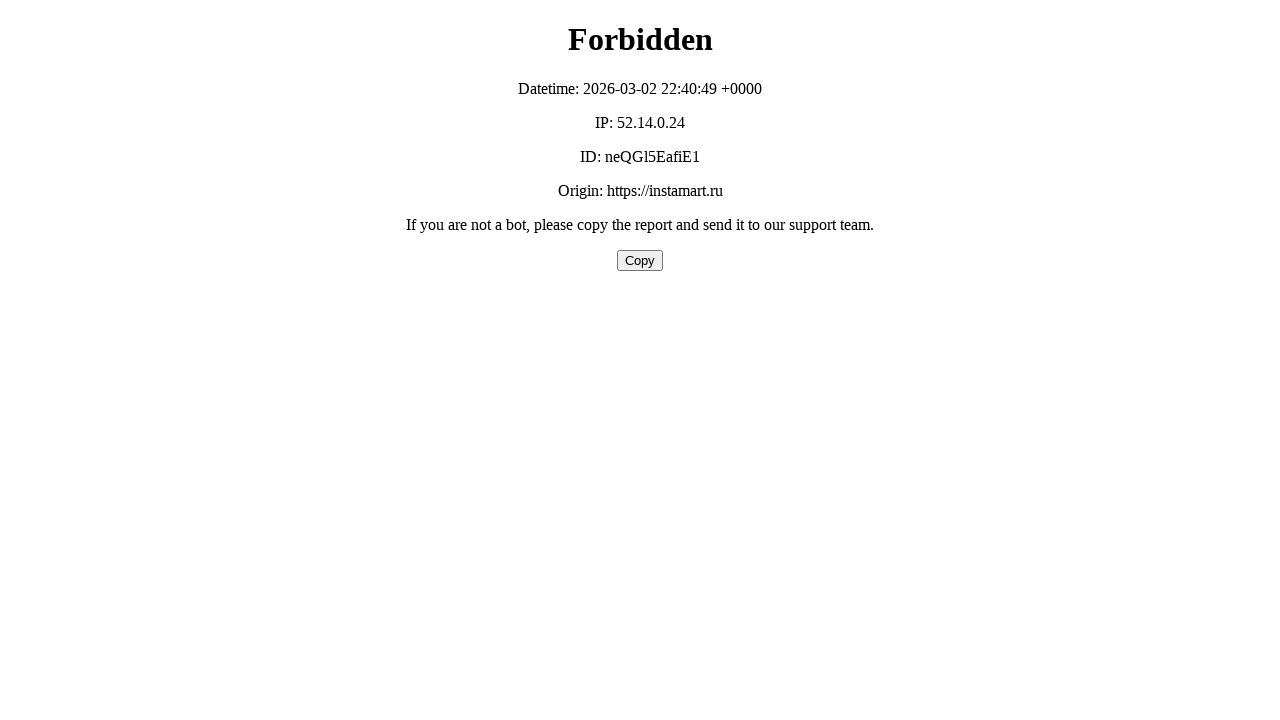